Tests a page with delayed button activation by waiting for the verify button to become clickable, clicking it, and verifying a success message appears

Starting URL: http://suninjuly.github.io/wait2.html

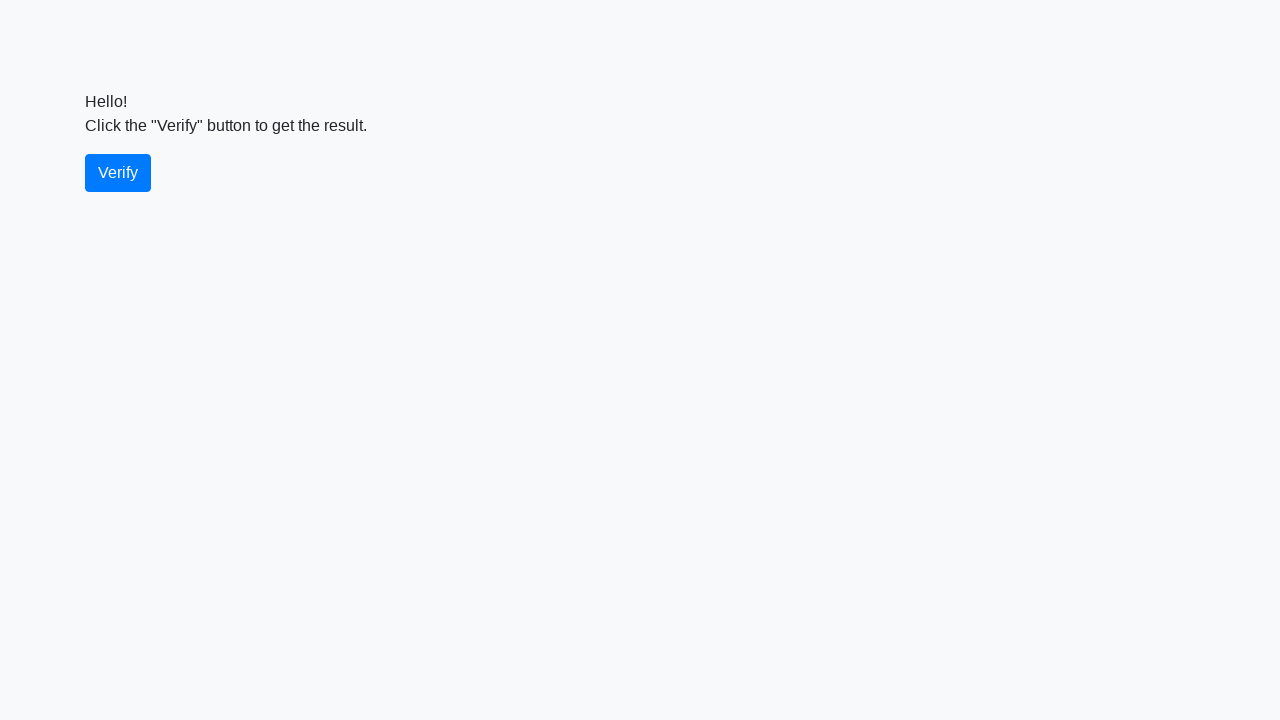

Waited for verify button to become visible
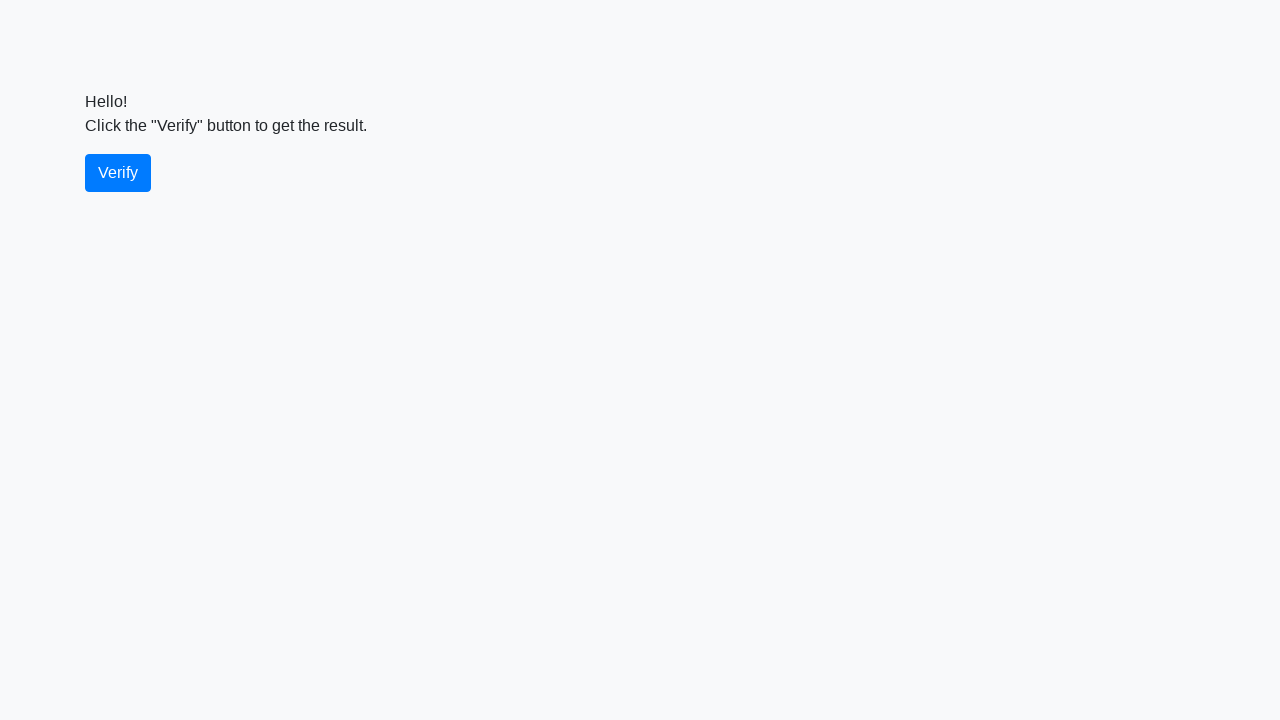

Clicked the verify button at (118, 173) on #verify
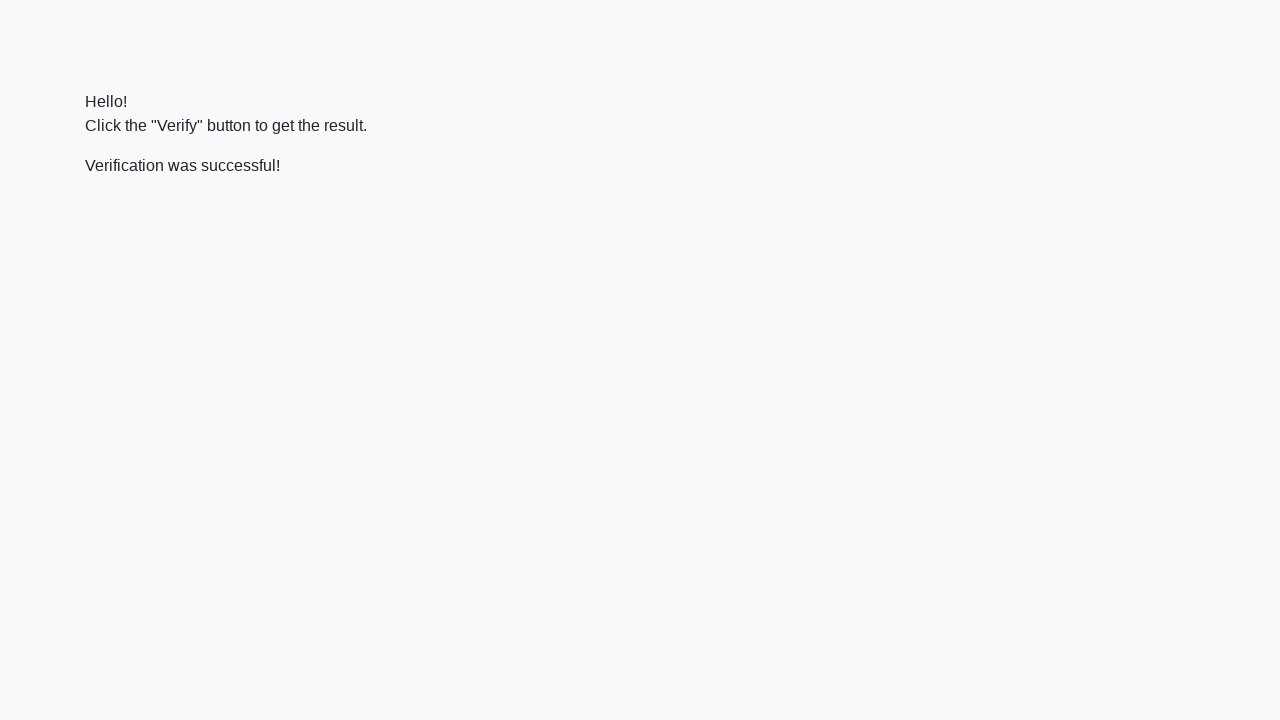

Waited for success message to appear
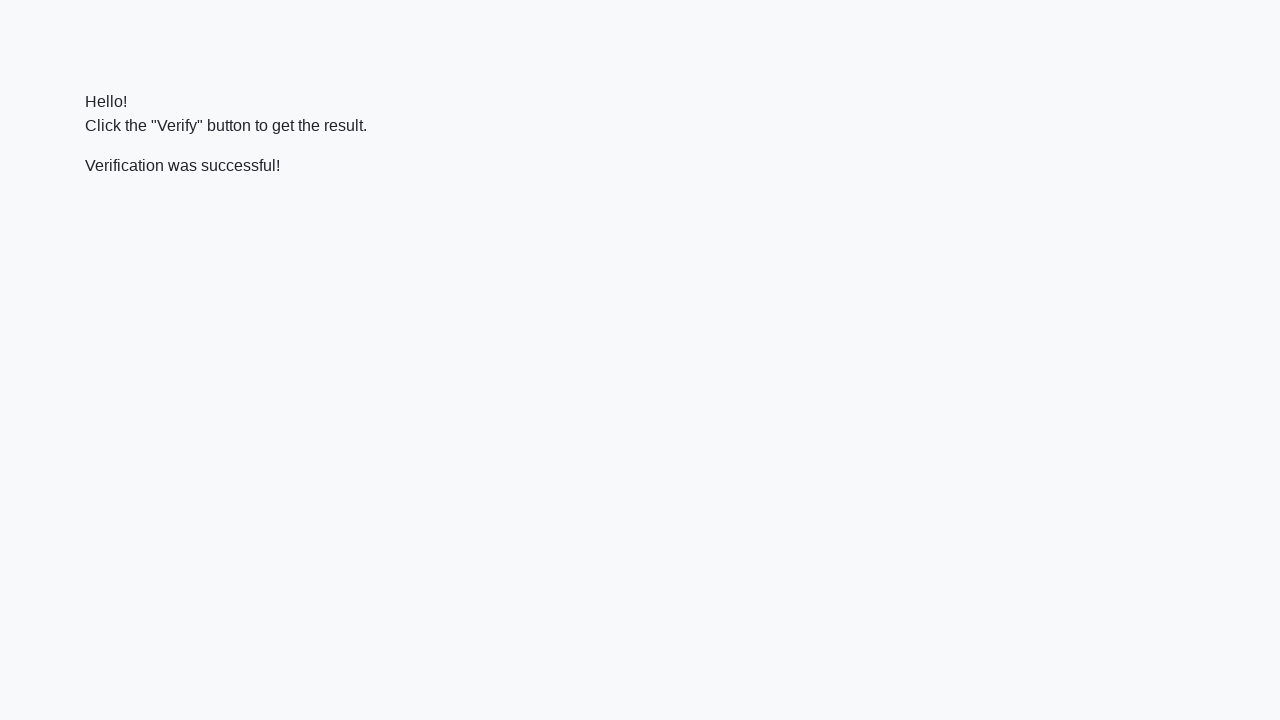

Located the success message element
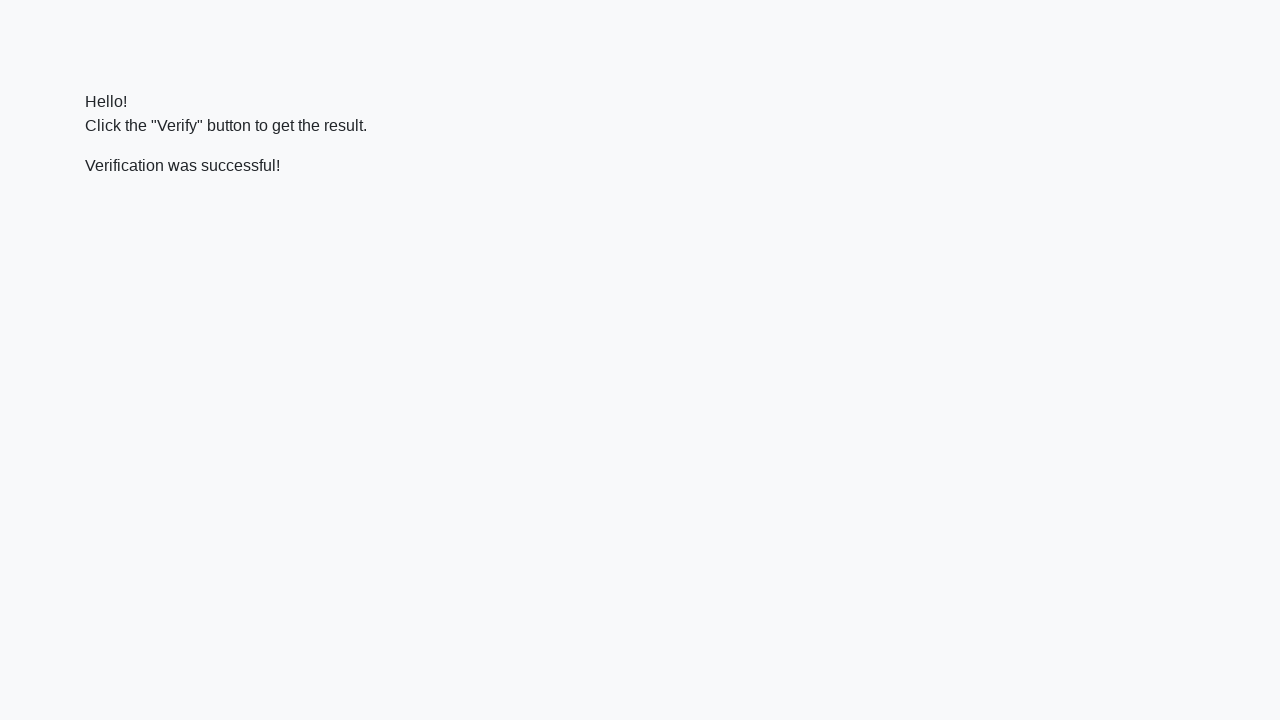

Verified that success message contains 'successful'
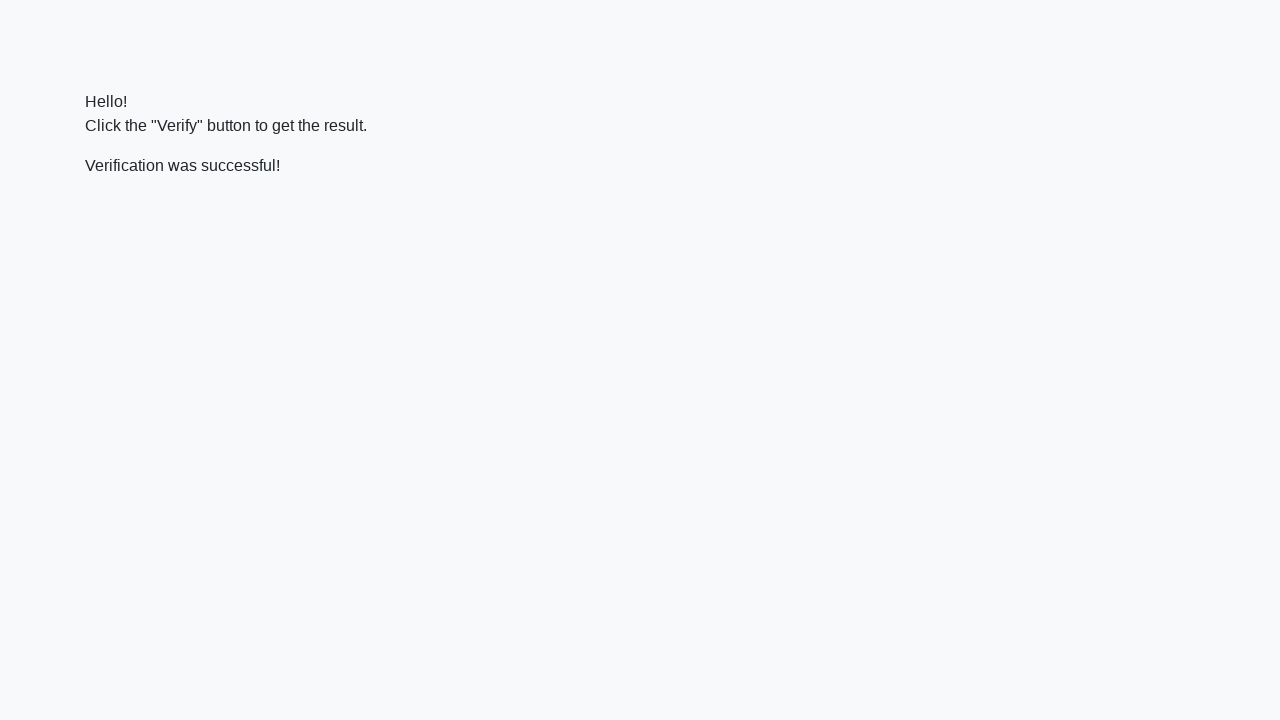

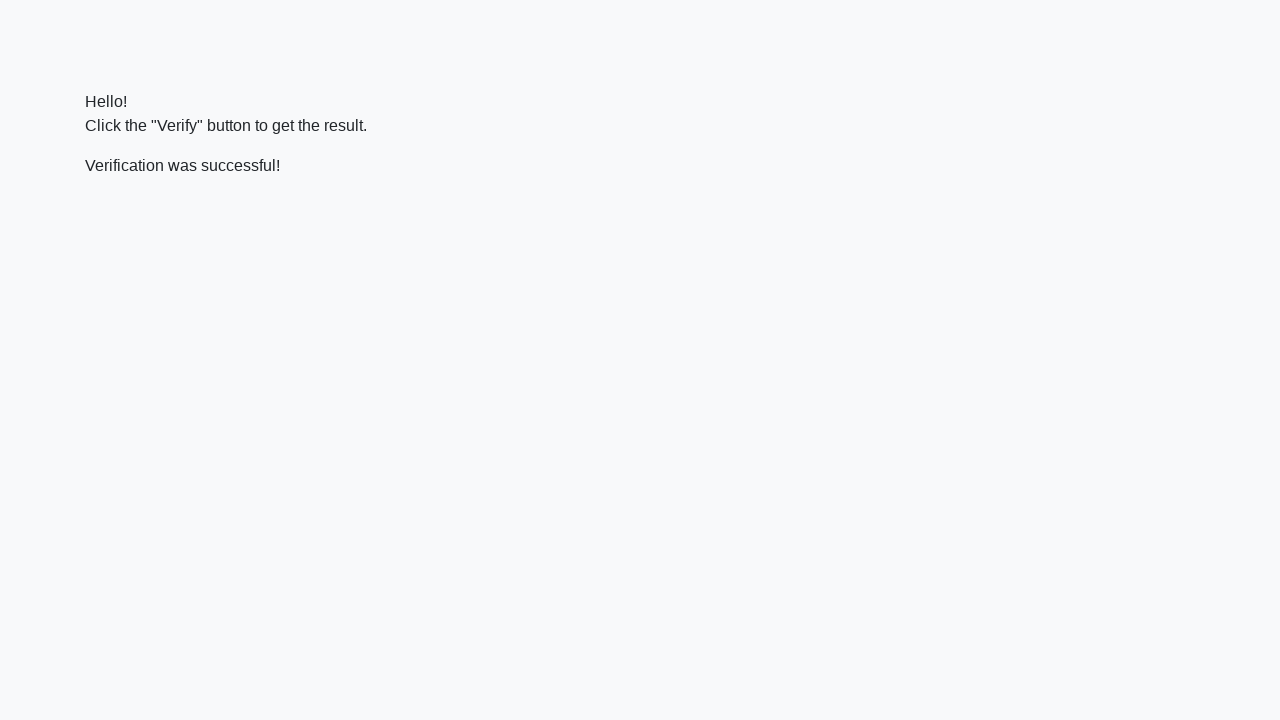